Tests window handling functionality by opening a new window, verifying content in both windows, and switching between them

Starting URL: https://the-internet.herokuapp.com/windows

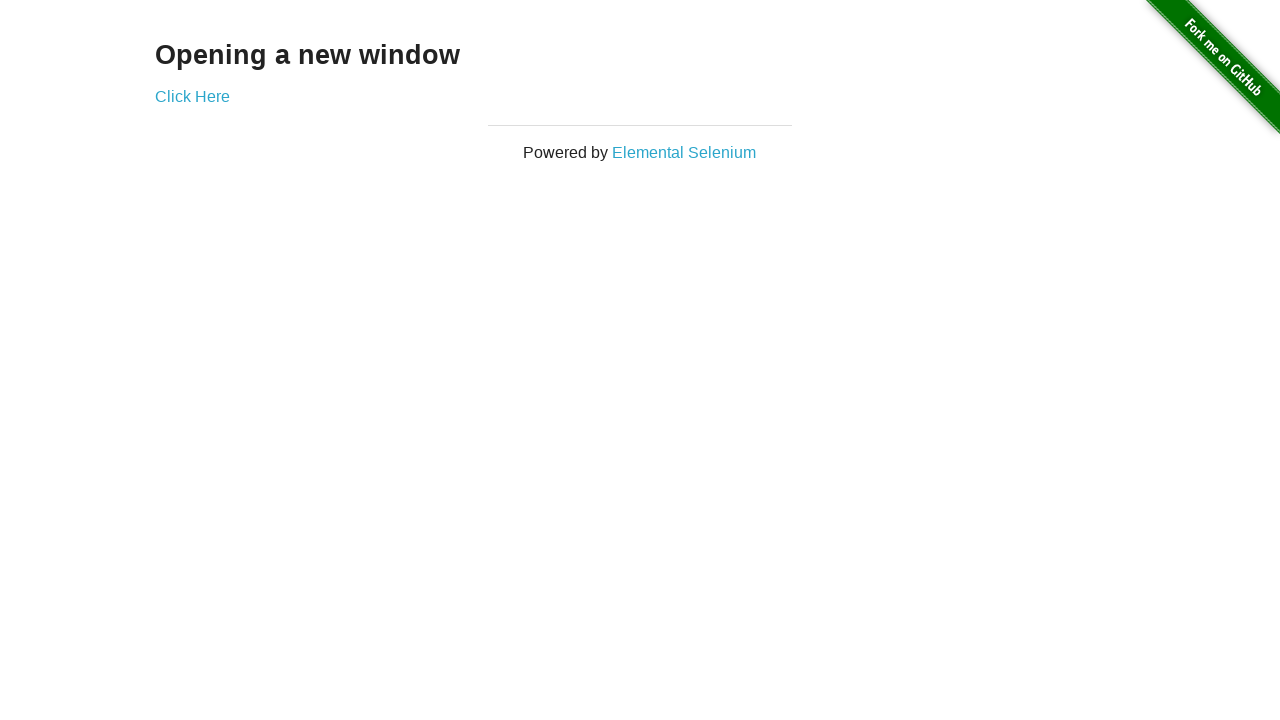

Verified initial page heading text is 'Opening a new window'
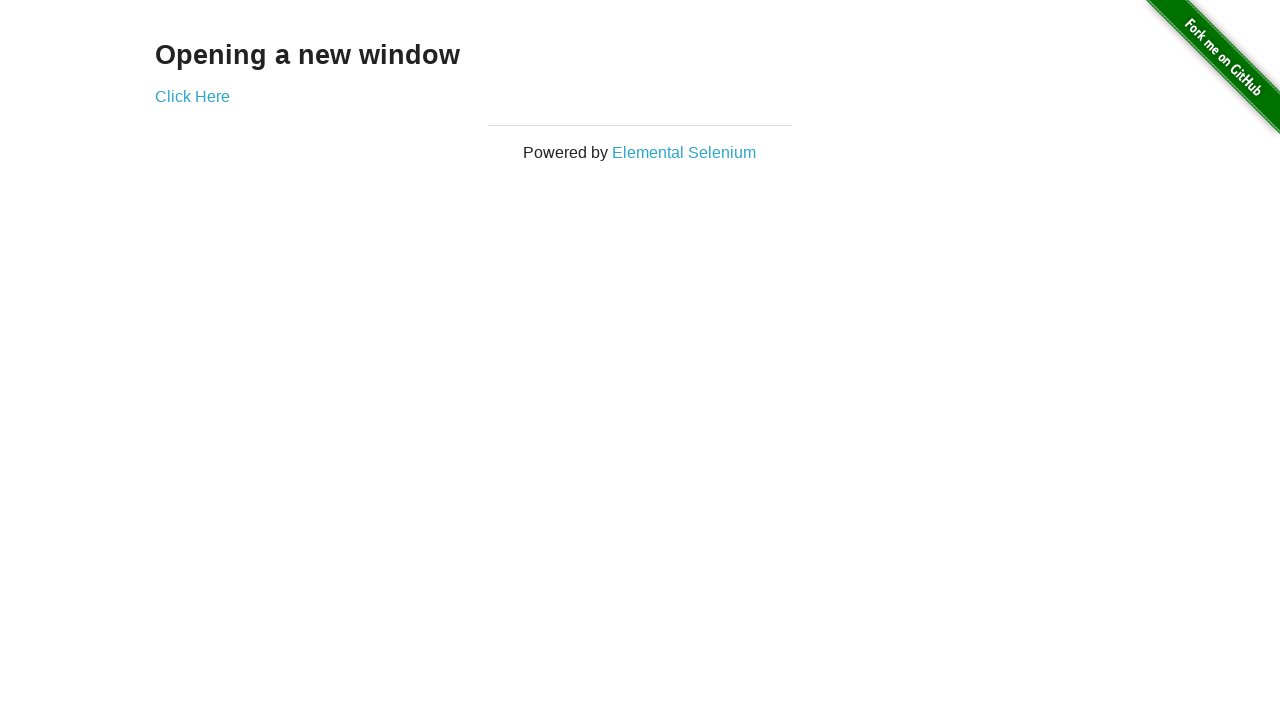

Verified initial page title contains 'The Internet'
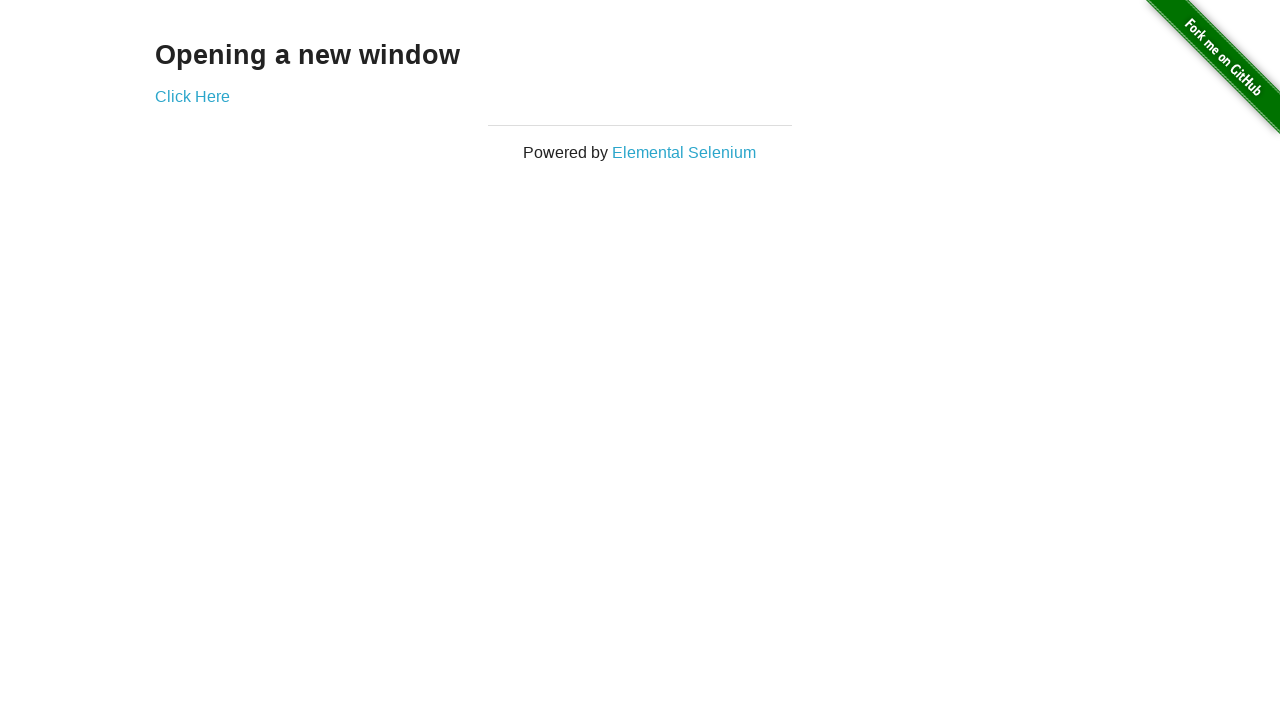

Clicked 'Click Here' link to open new window at (192, 96) on text=Click Here
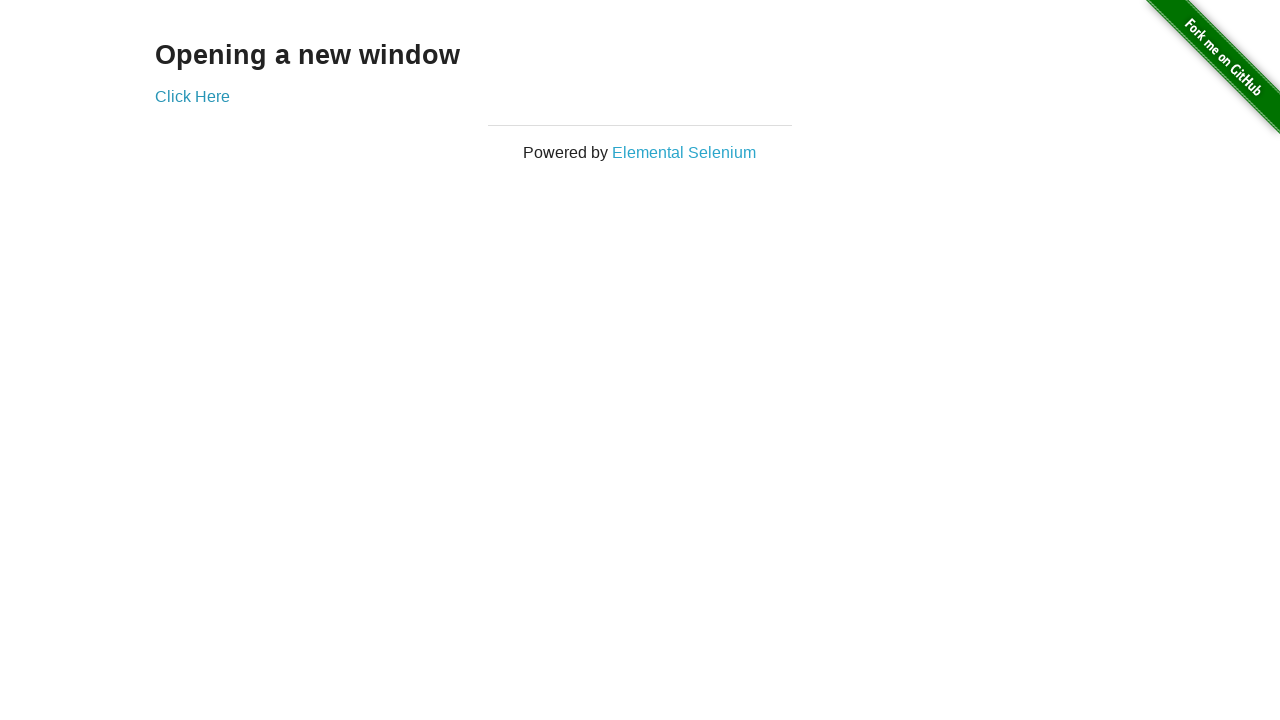

New window opened and captured
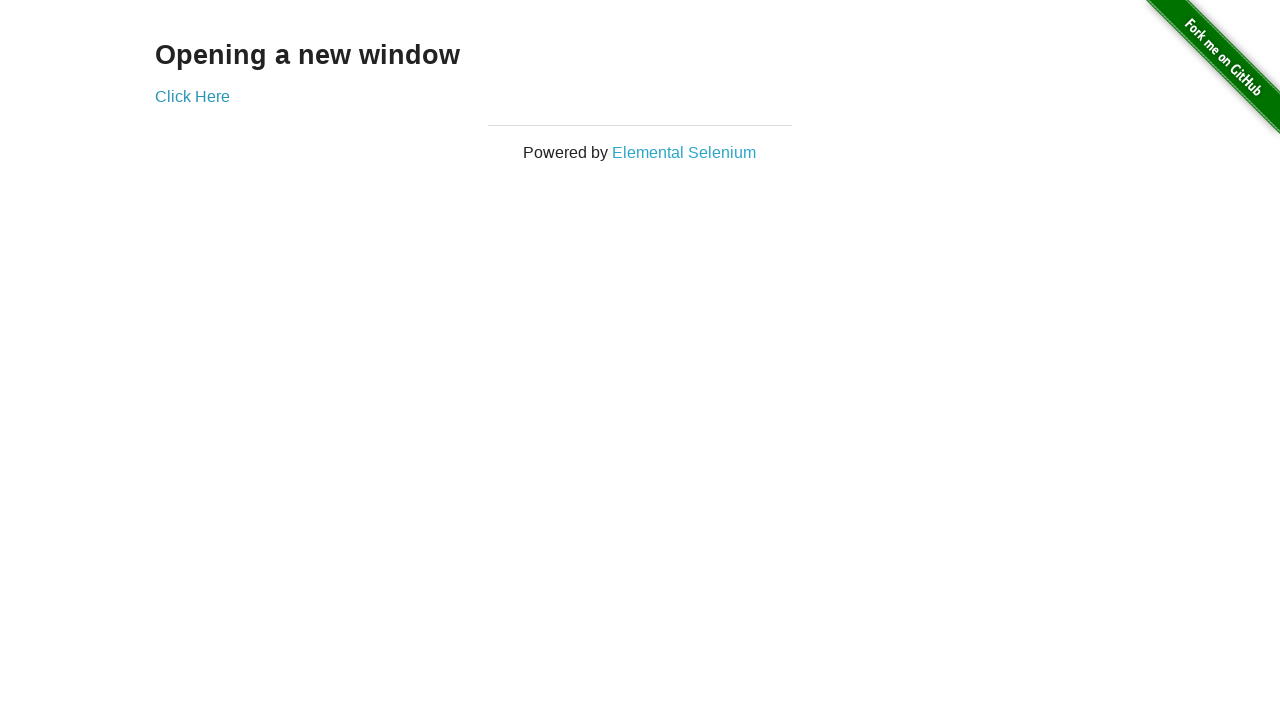

Verified new window title is 'New Window'
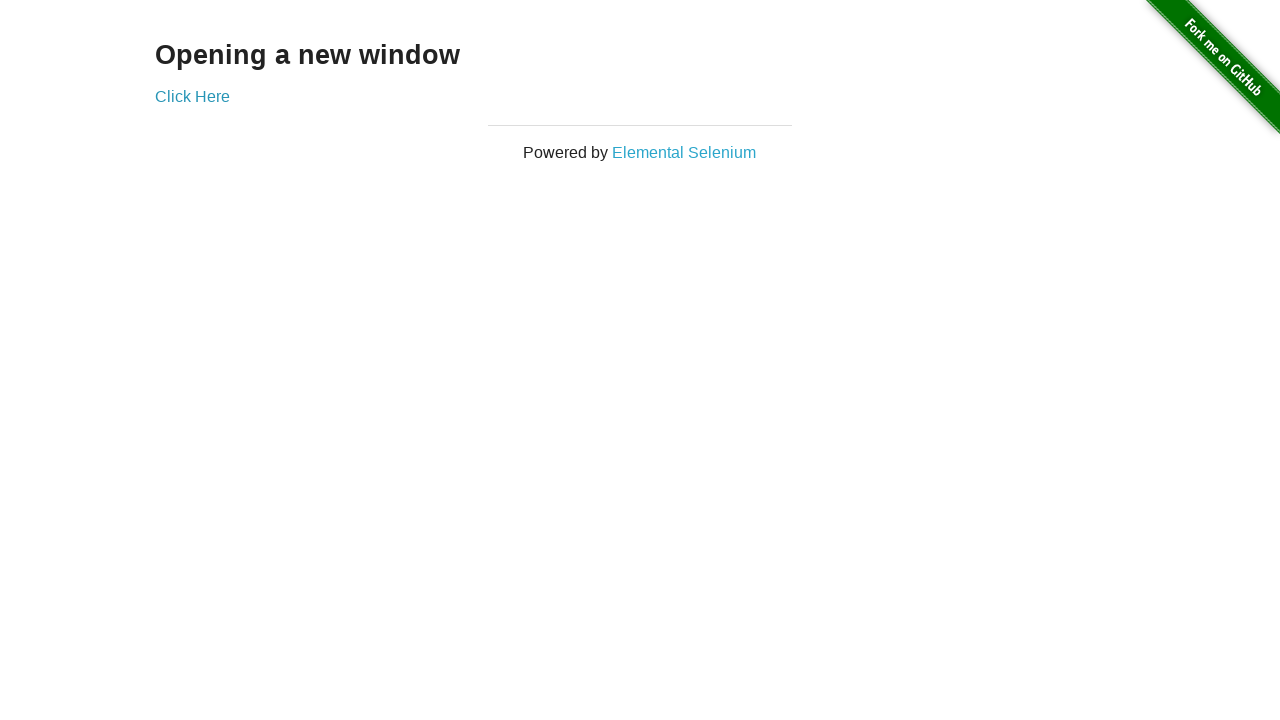

Verified new window contains 'New Window' text
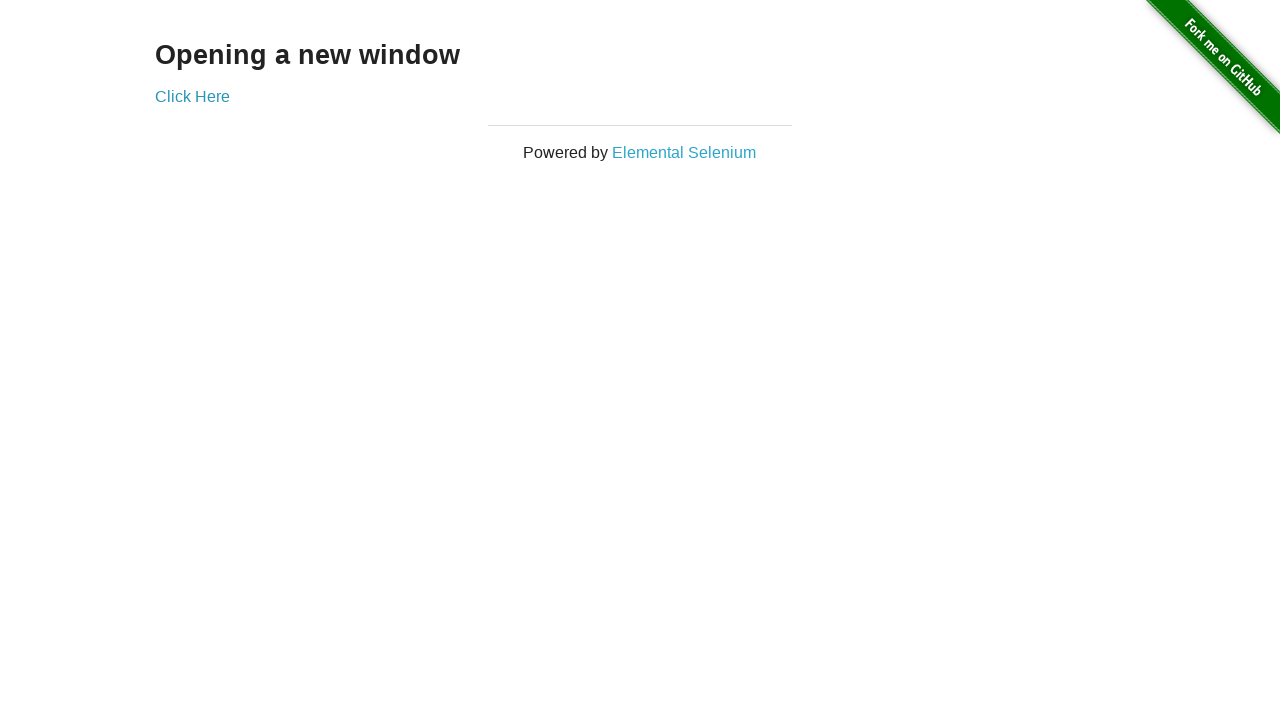

Switched back to original window
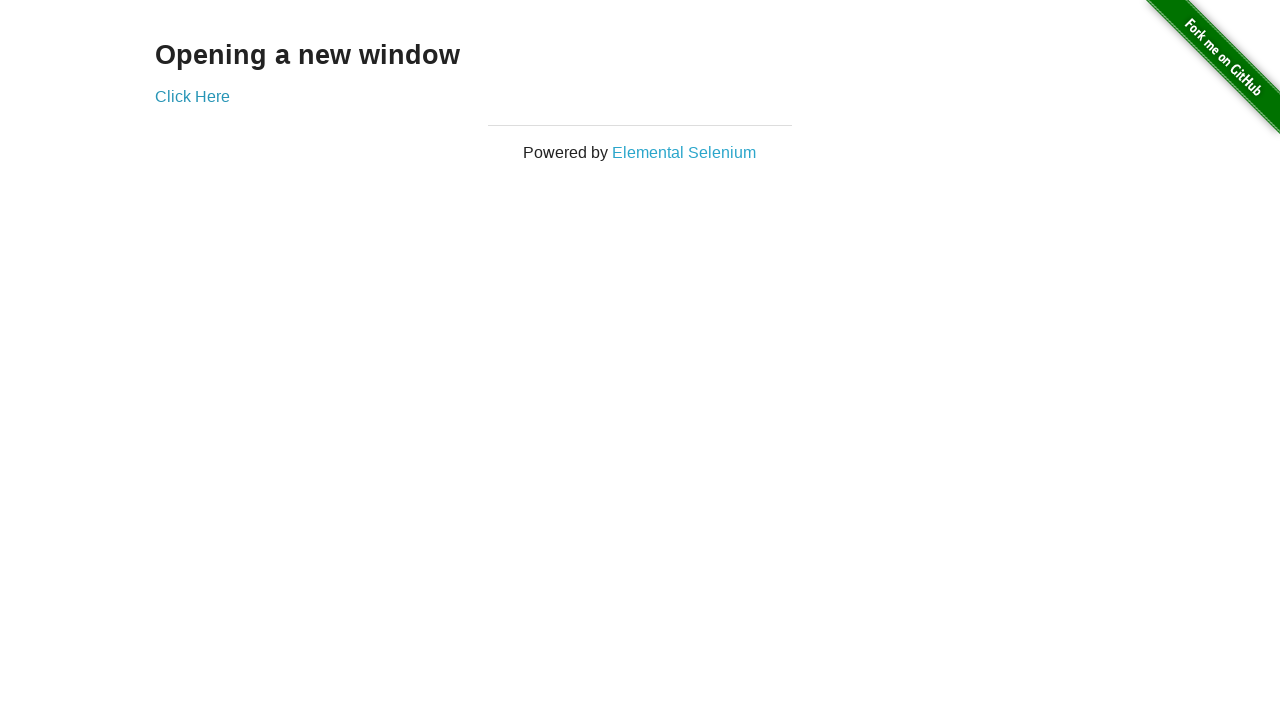

Verified original window title still contains 'The Internet'
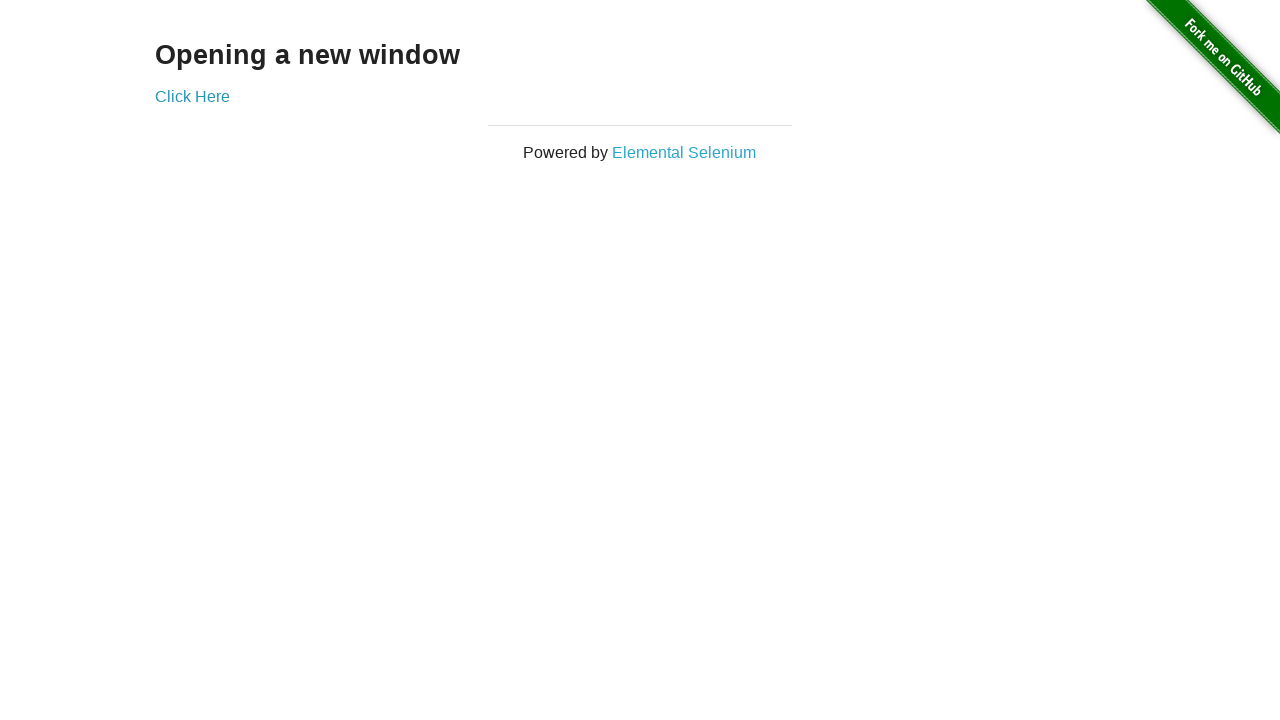

Closed the new window
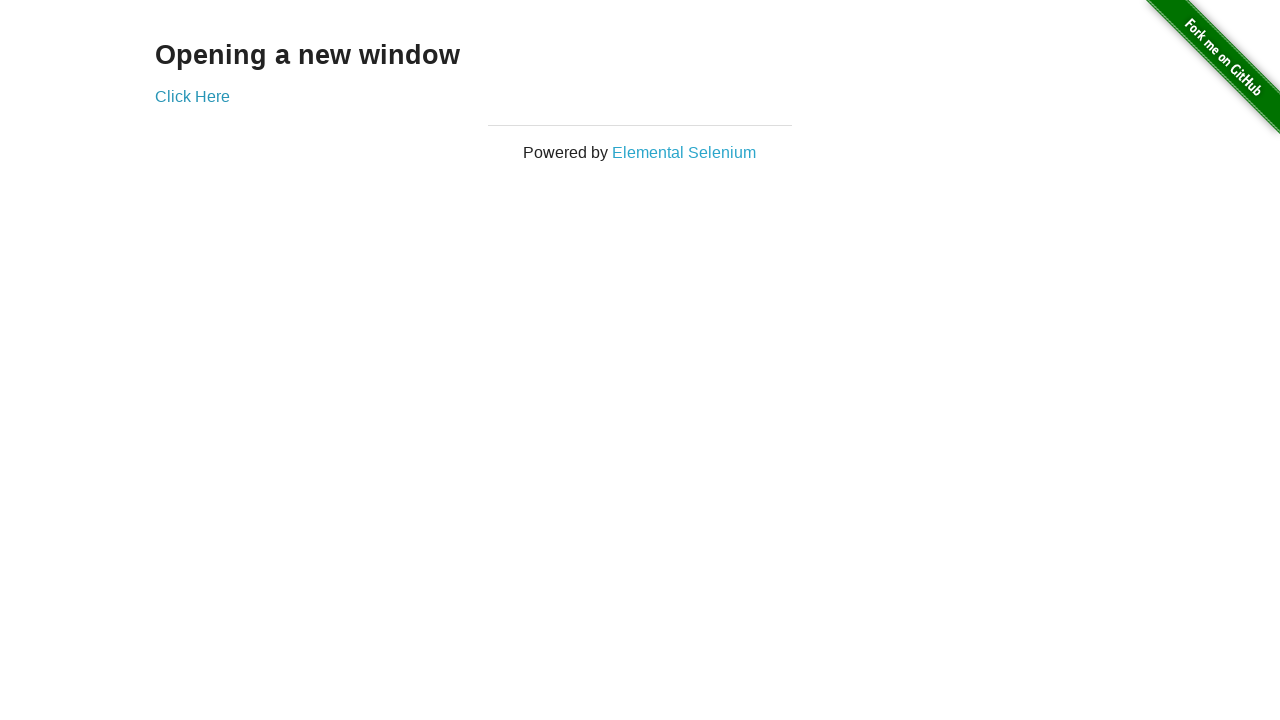

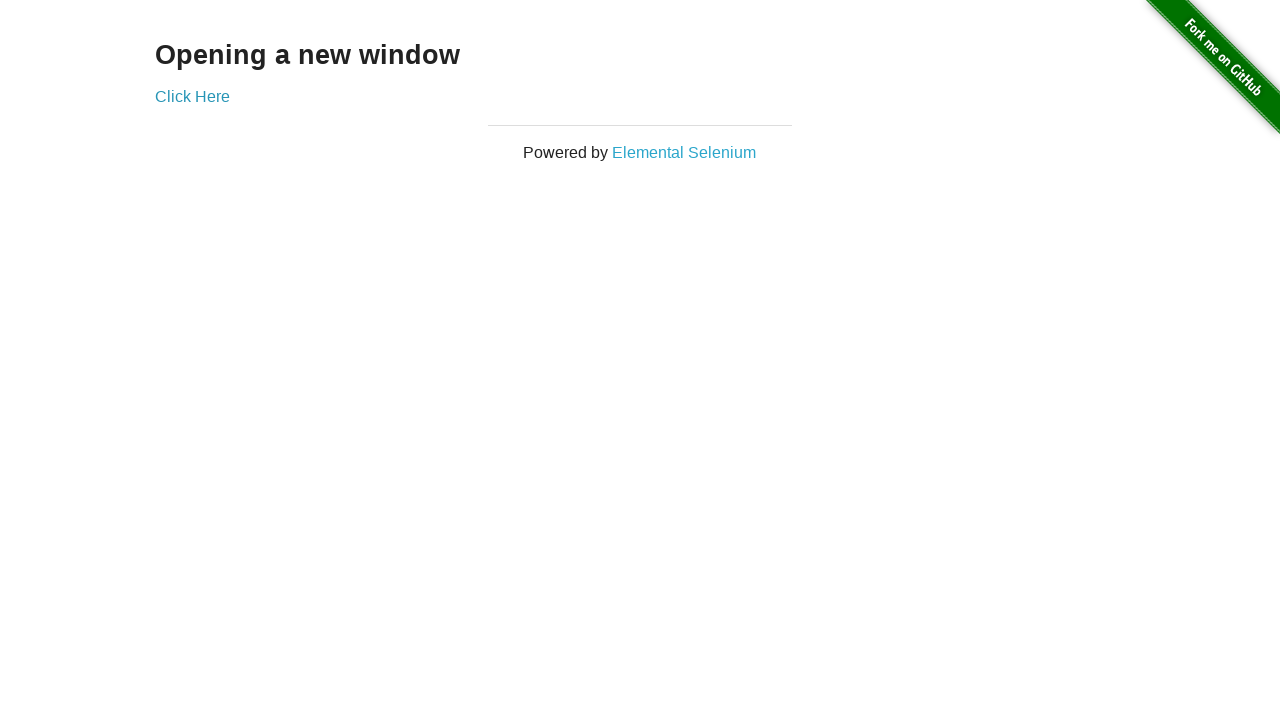